Tests different types of mouse click actions (double click, right click, and regular click) on buttons and verifies the corresponding messages appear

Starting URL: https://demoqa.com/buttons

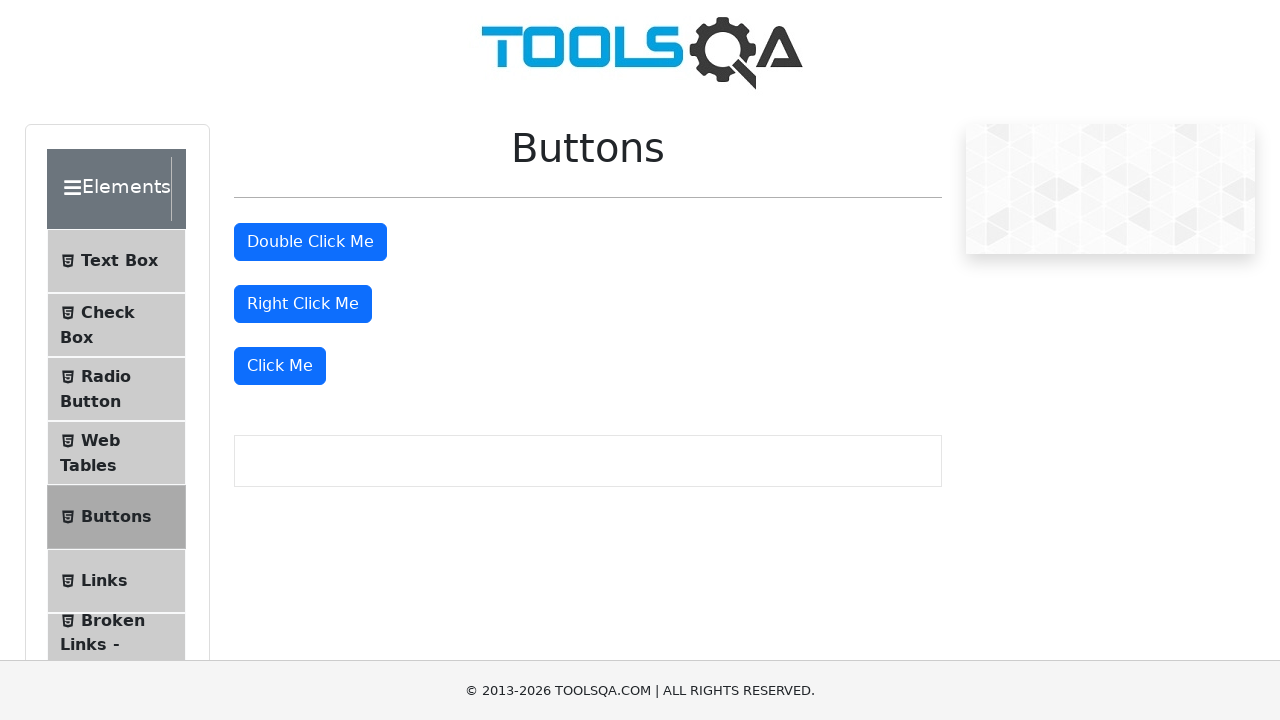

Performed double click on the double click button at (310, 242) on #doubleClickBtn
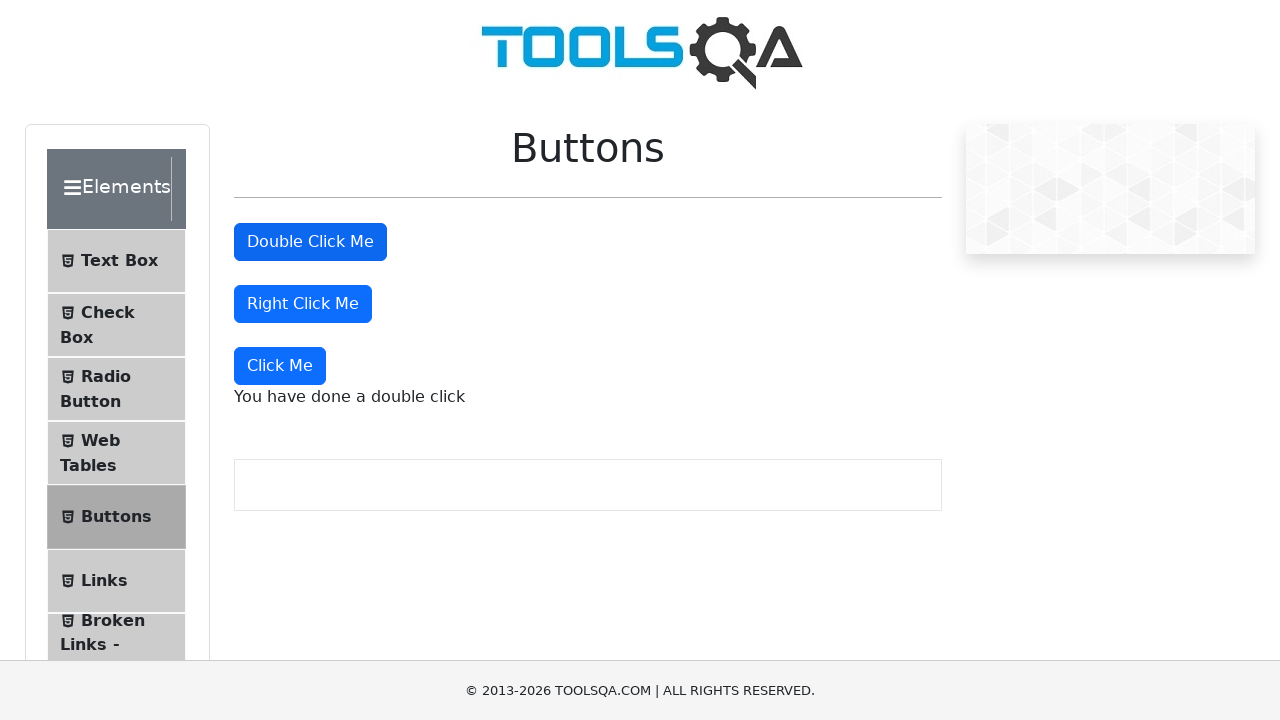

Double click message appeared
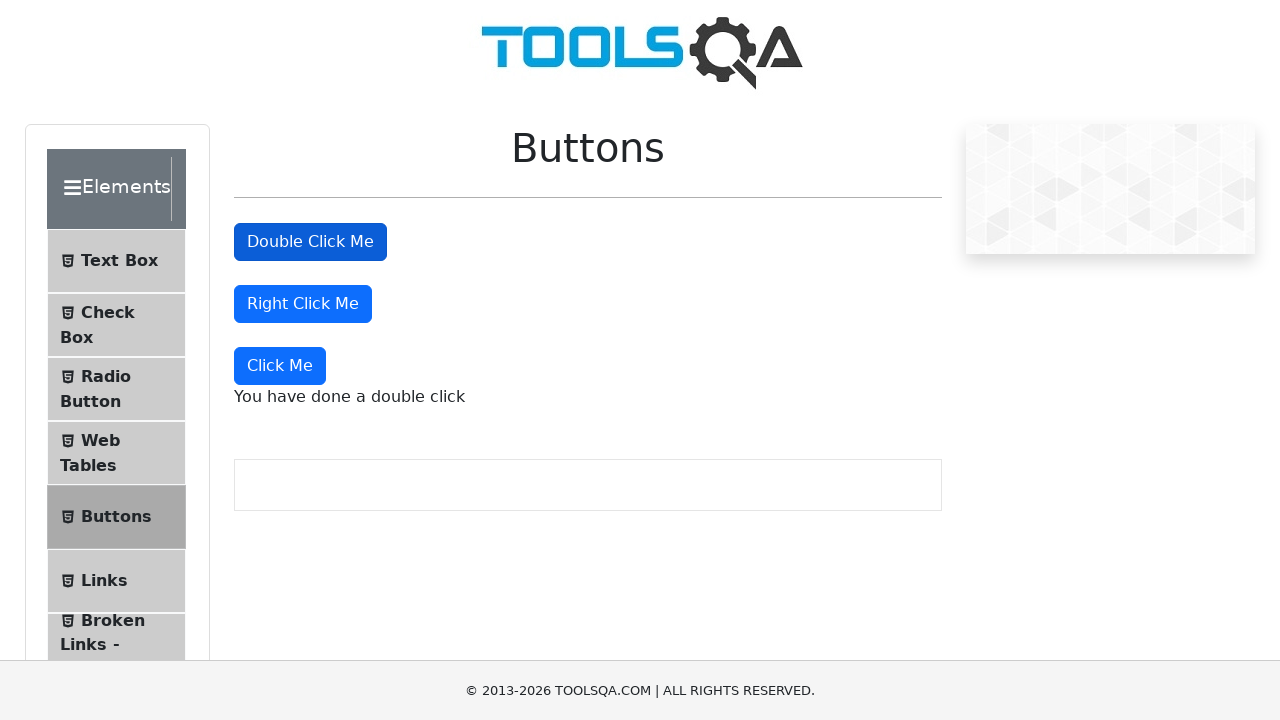

Performed right click on the right click button at (303, 304) on #rightClickBtn
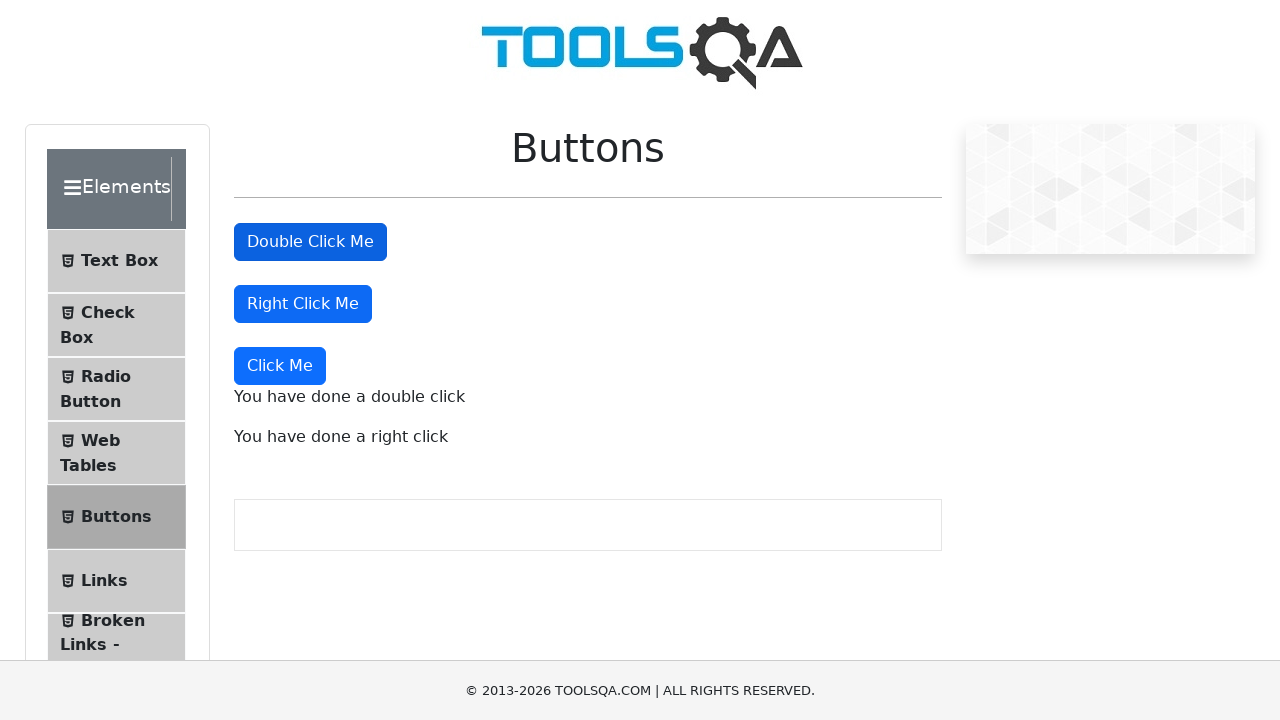

Right click message appeared
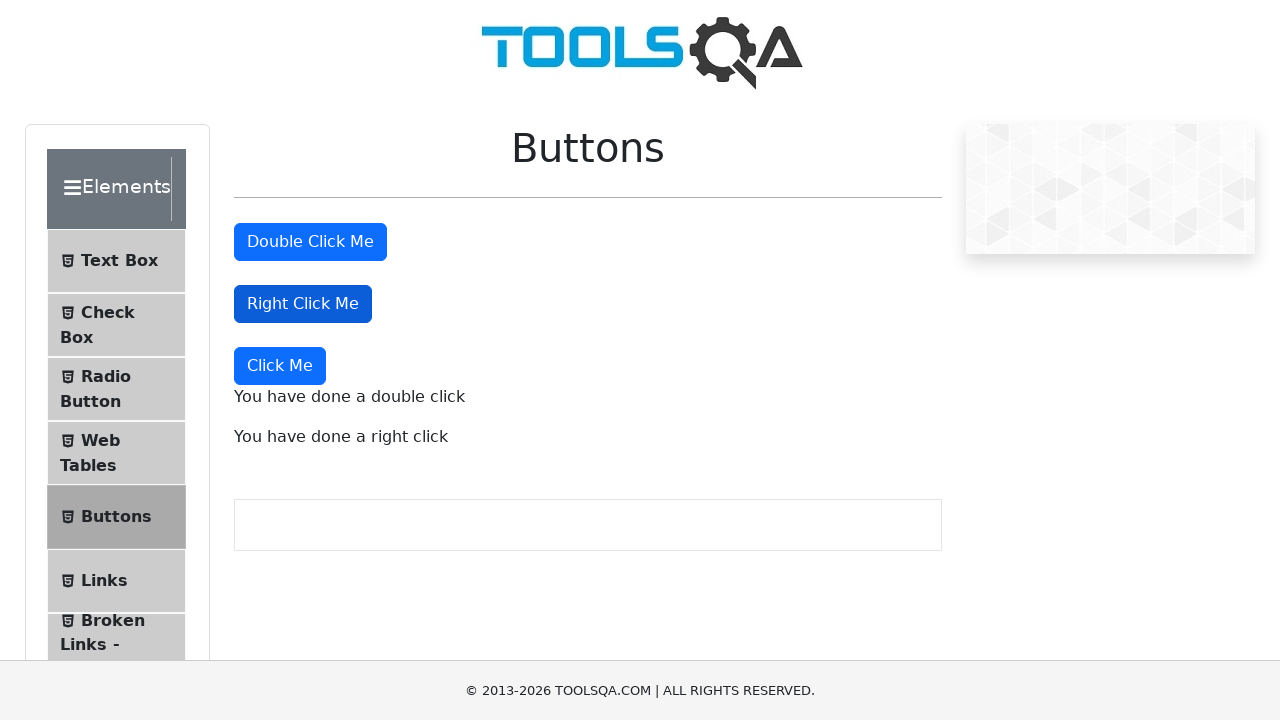

Performed regular click on the Click Me button at (280, 366) on text='Click Me'
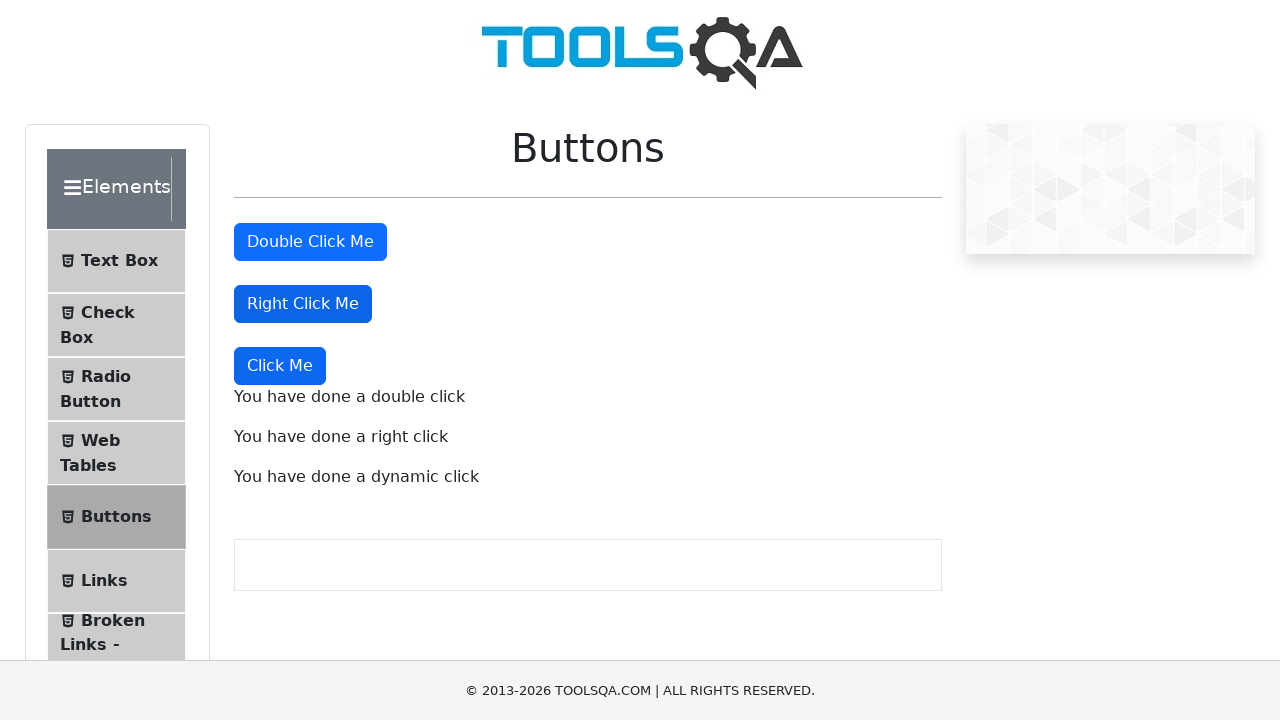

Dynamic click message appeared
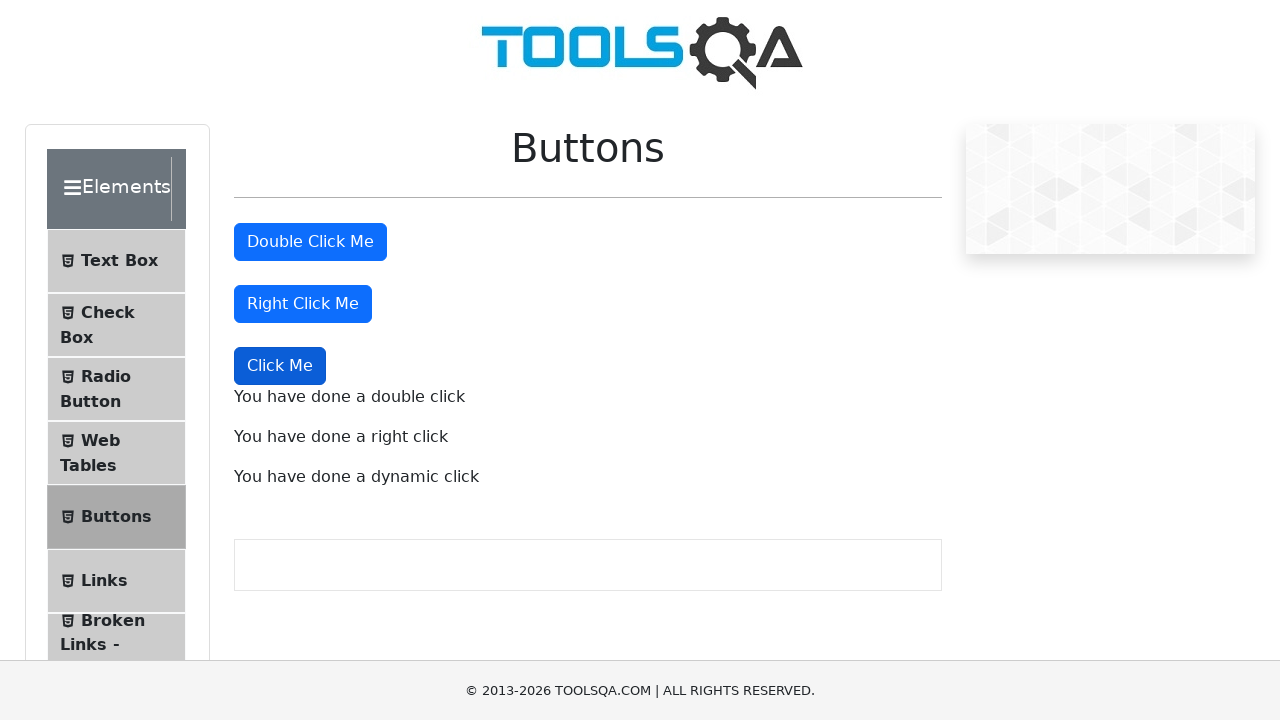

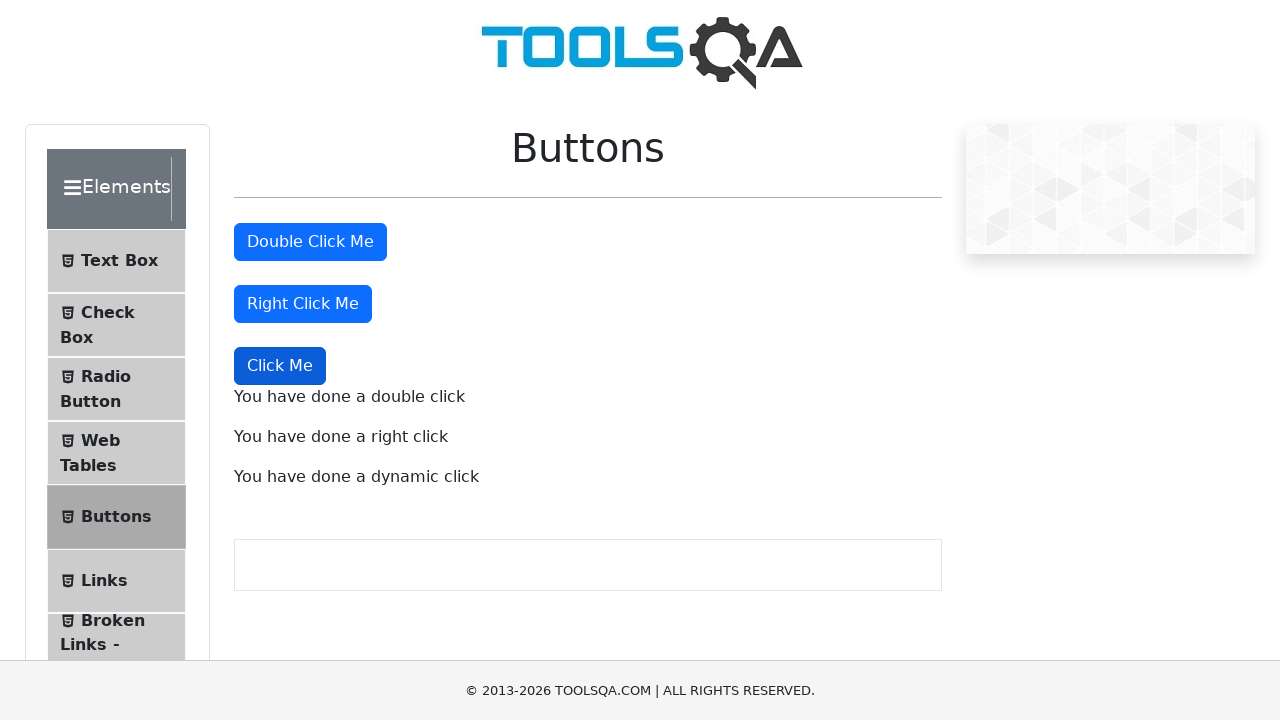